Navigates to GoDaddy website and verifies the page title and URL are correct

Starting URL: https://www.godaddy.com/en-in

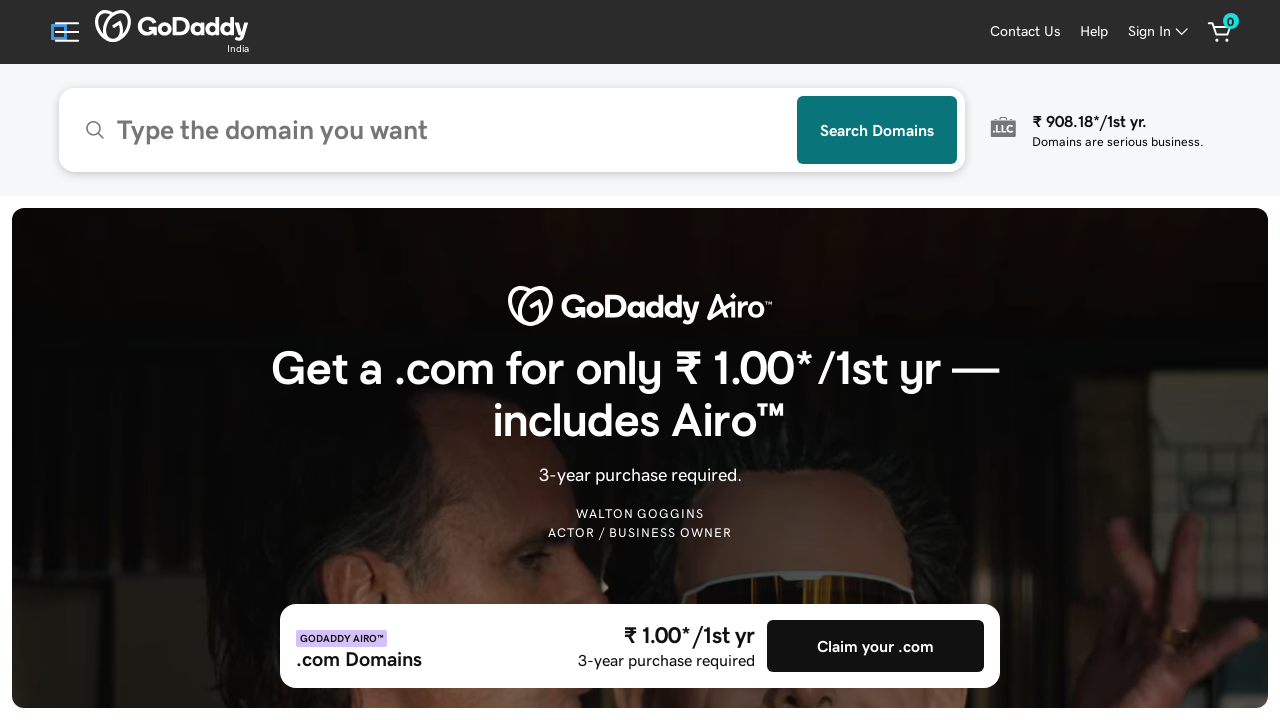

Navigated to GoDaddy India homepage
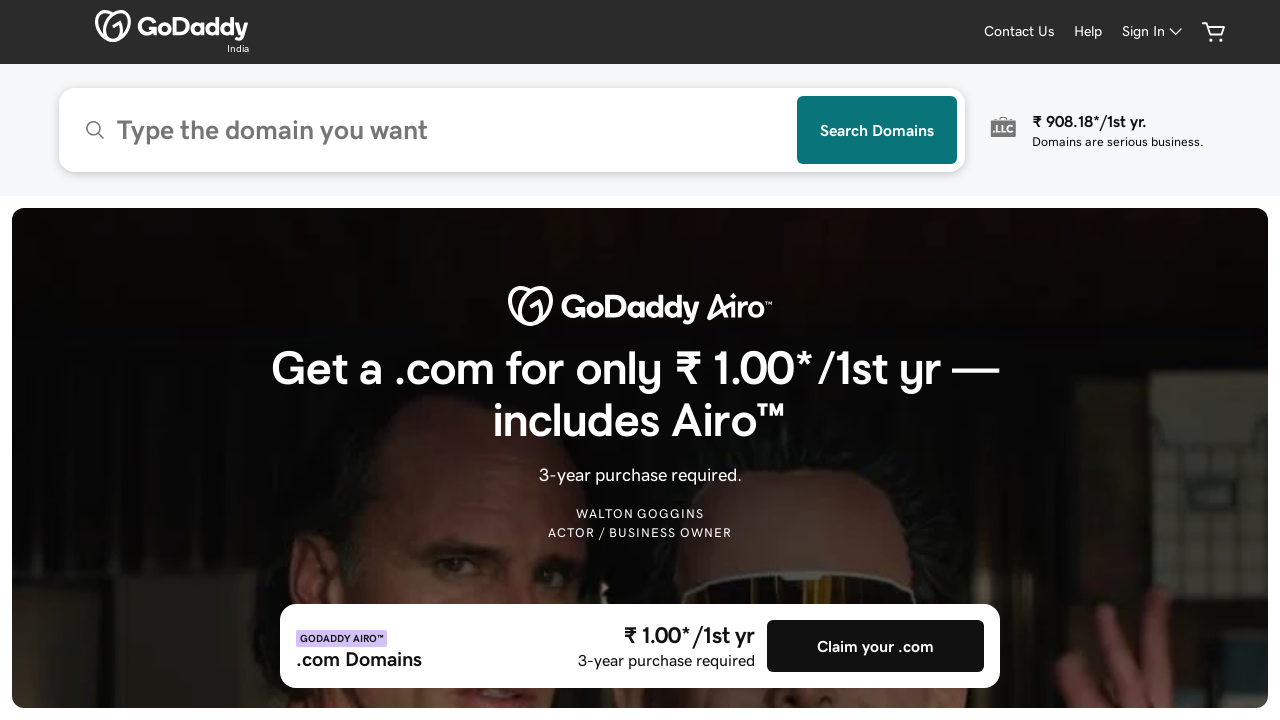

Verified current URL matches expected URL: https://www.godaddy.com/en-in
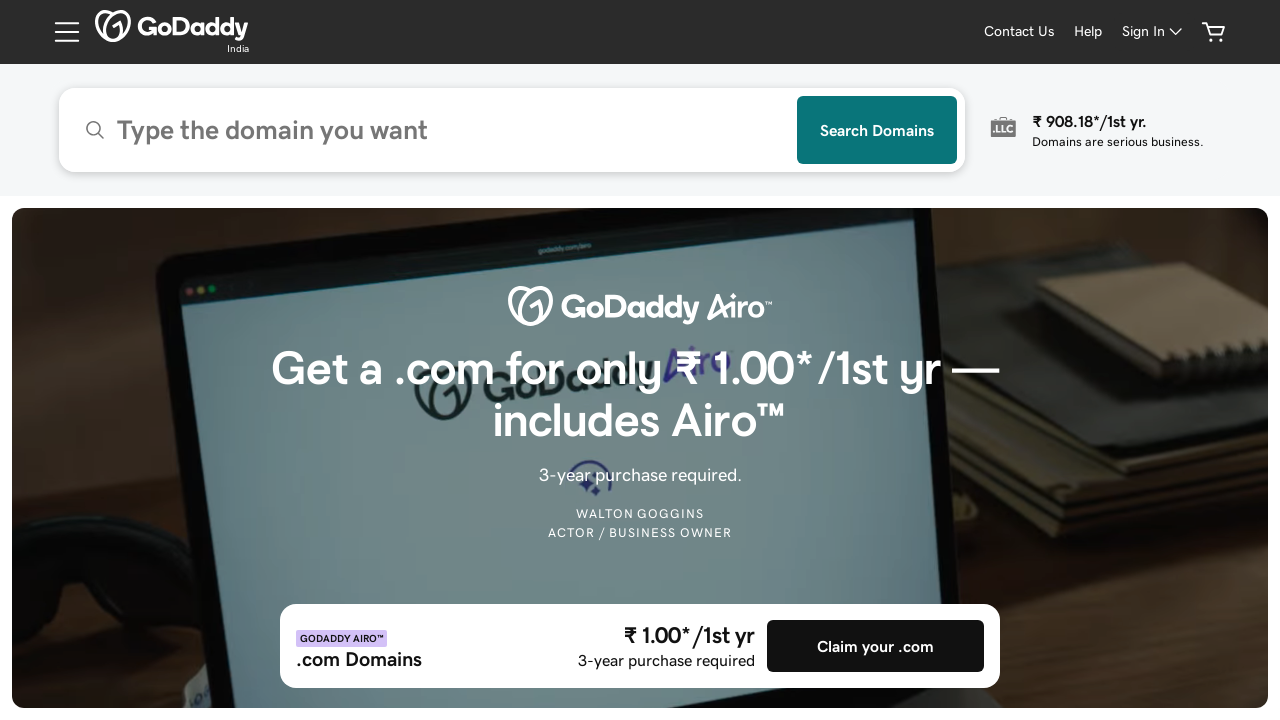

Verified page title matches expected: Domain Names, Websites, Hosting & Online Marketing Tools - GoDaddy IN
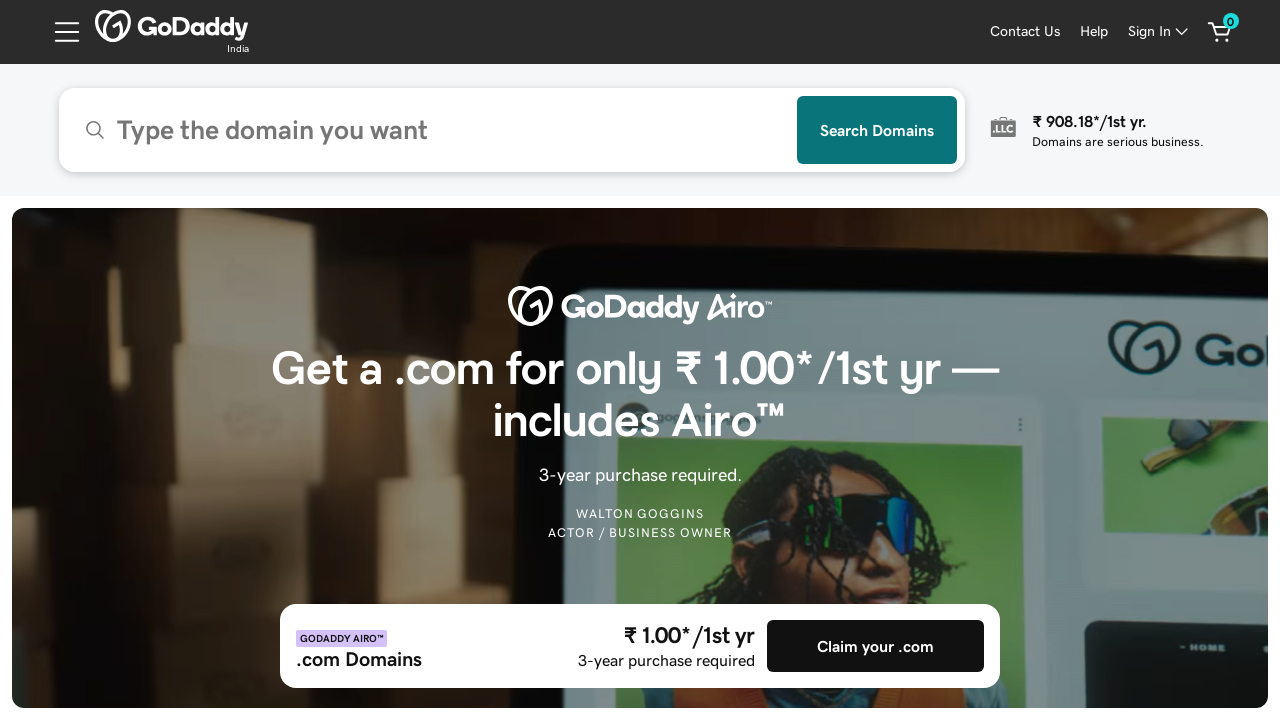

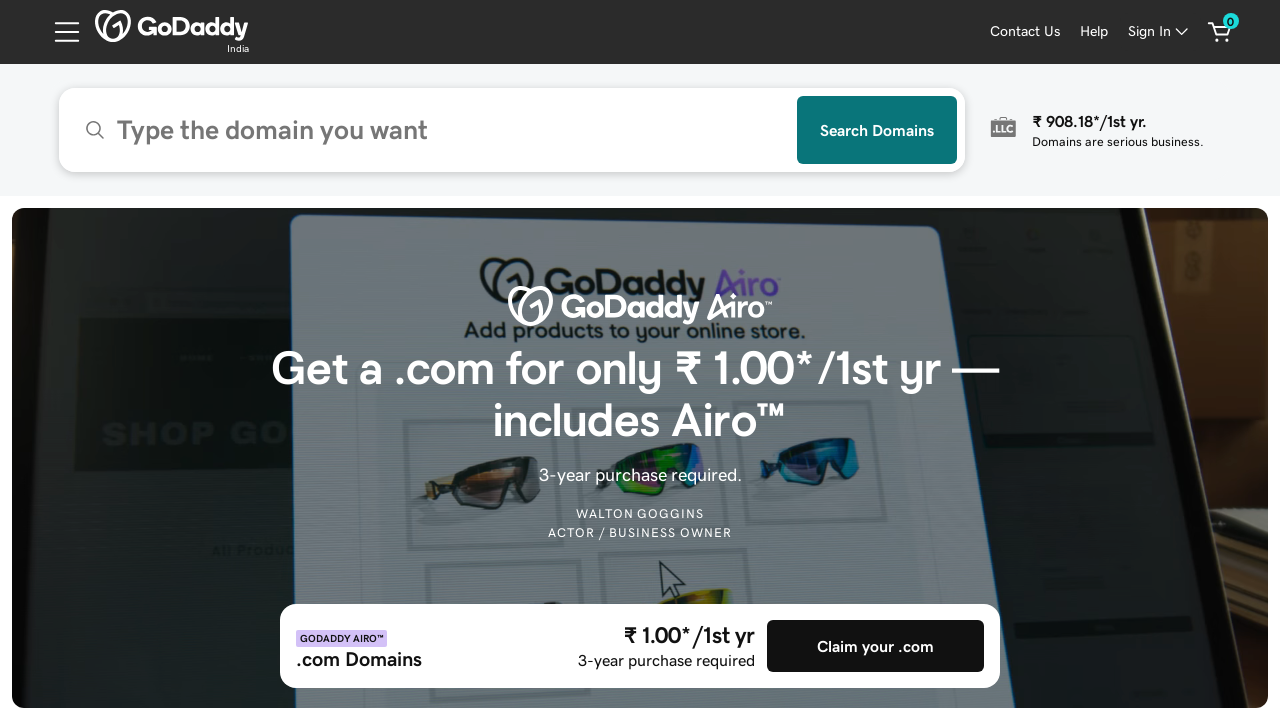